Tests a blog automation practice site by filling in a name field and verifying the page header is displayed

Starting URL: https://testautomationpractice.blogspot.com/

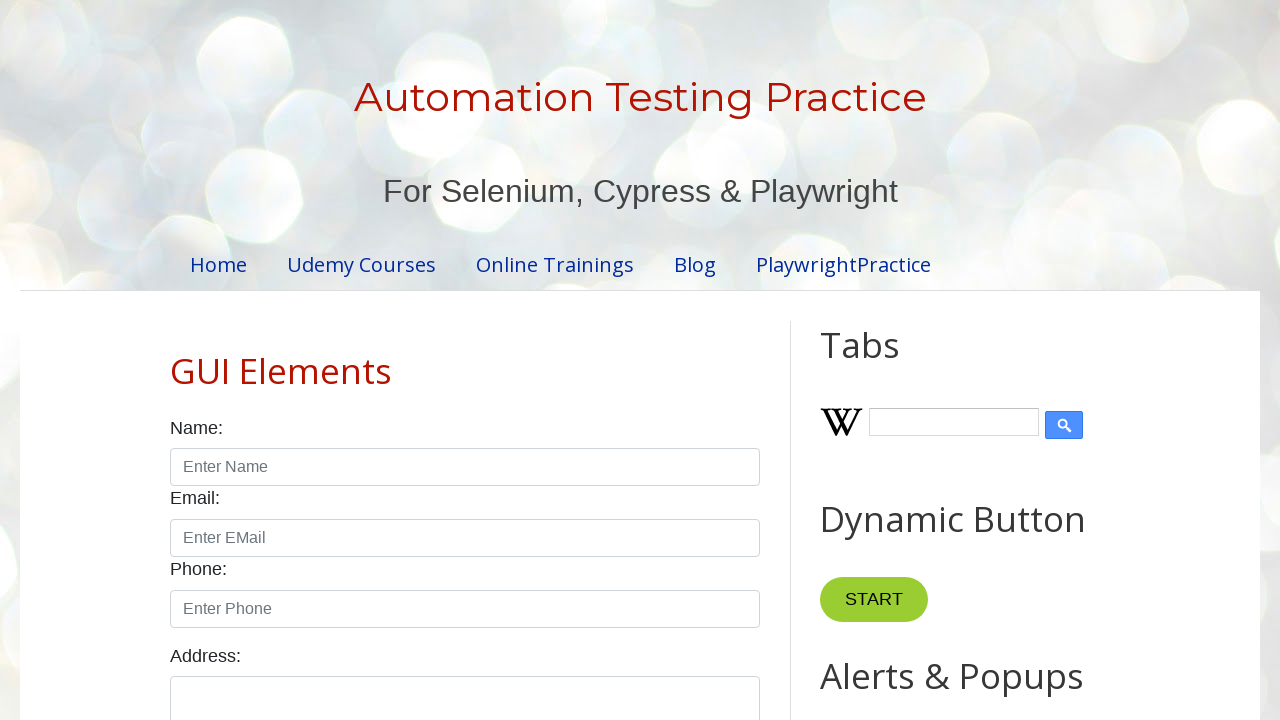

Filled name field with 'Adarsh' on #name
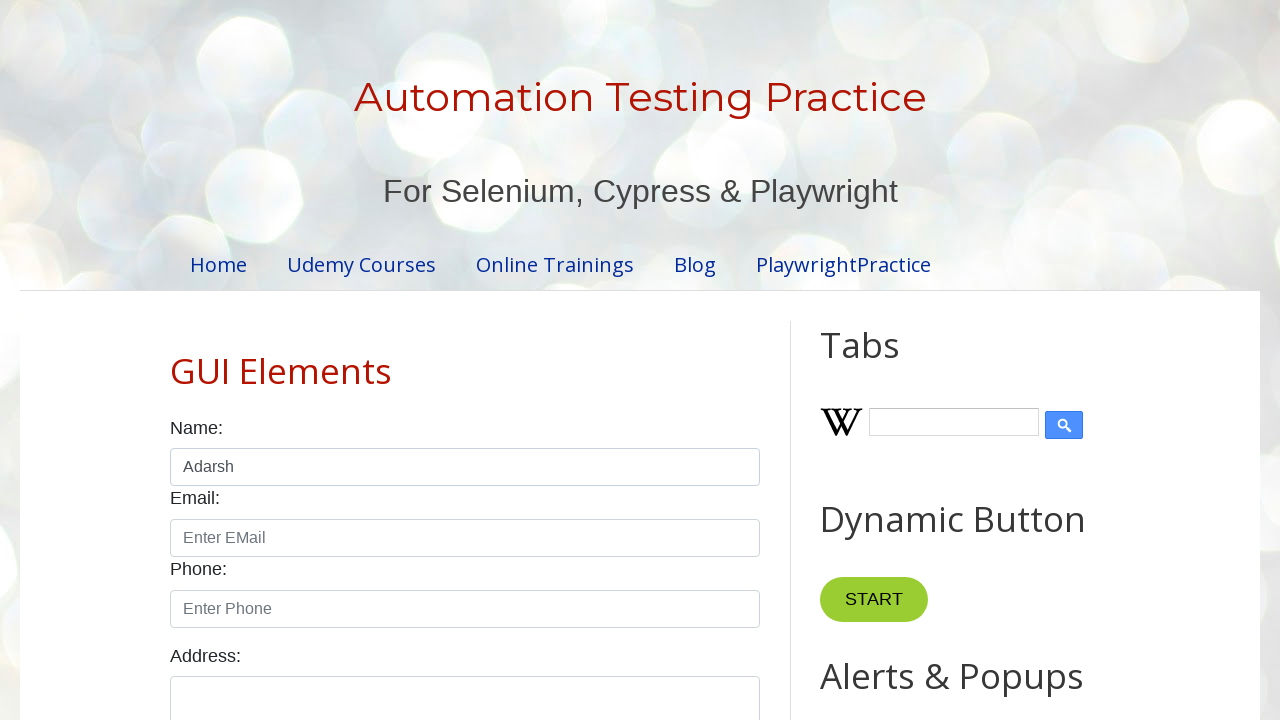

Verified page header 'Automation Testing Practice' is visible
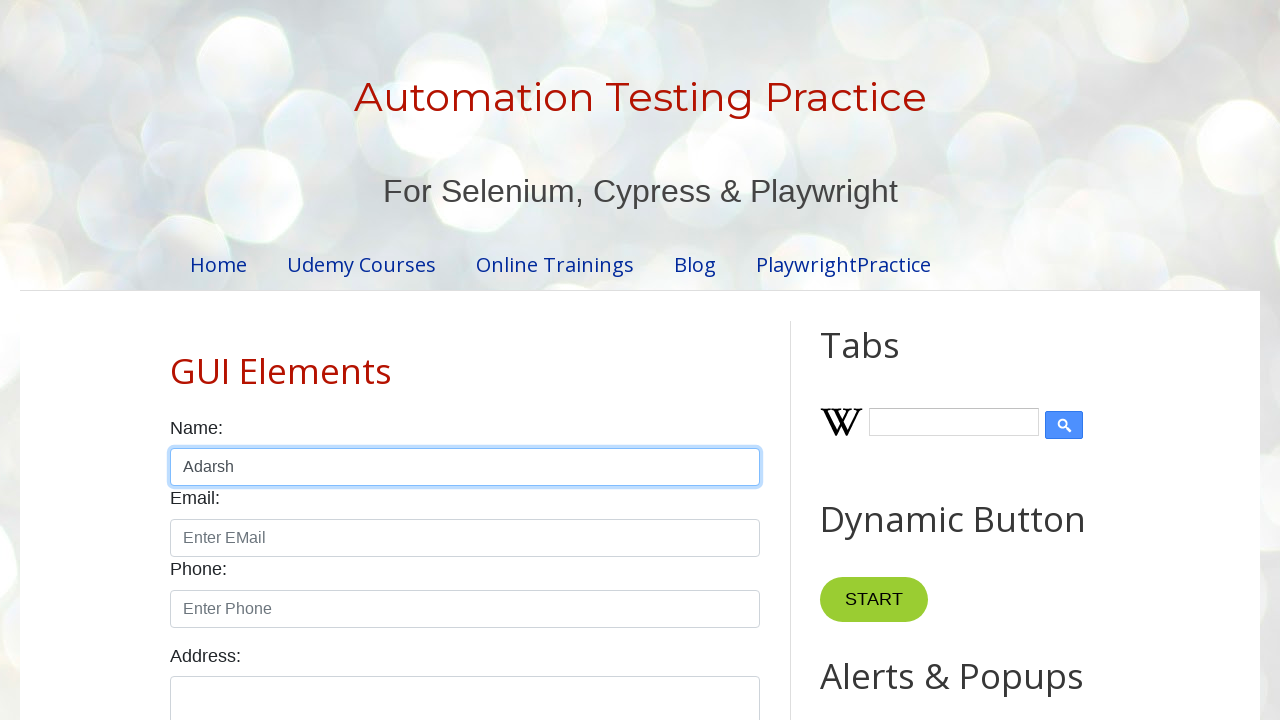

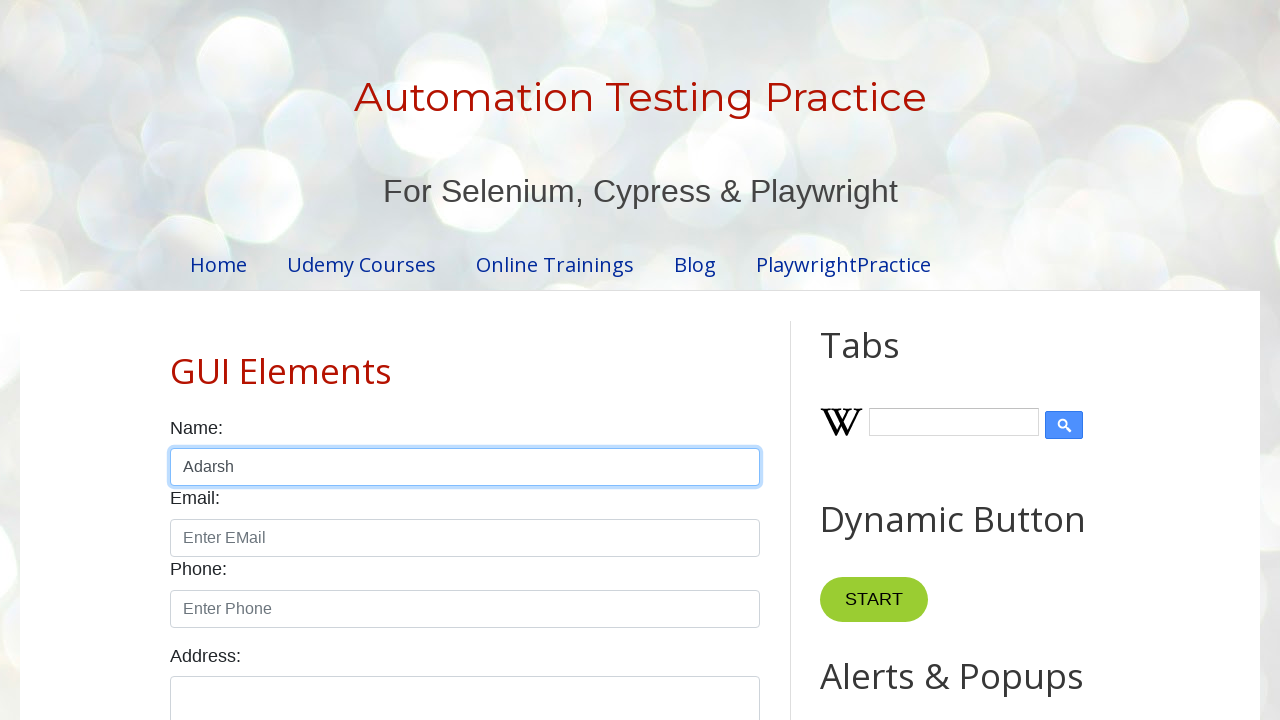